Navigates to the Demoblaze demo store website and verifies the page title is "STORE"

Starting URL: https://www.demoblaze.com/

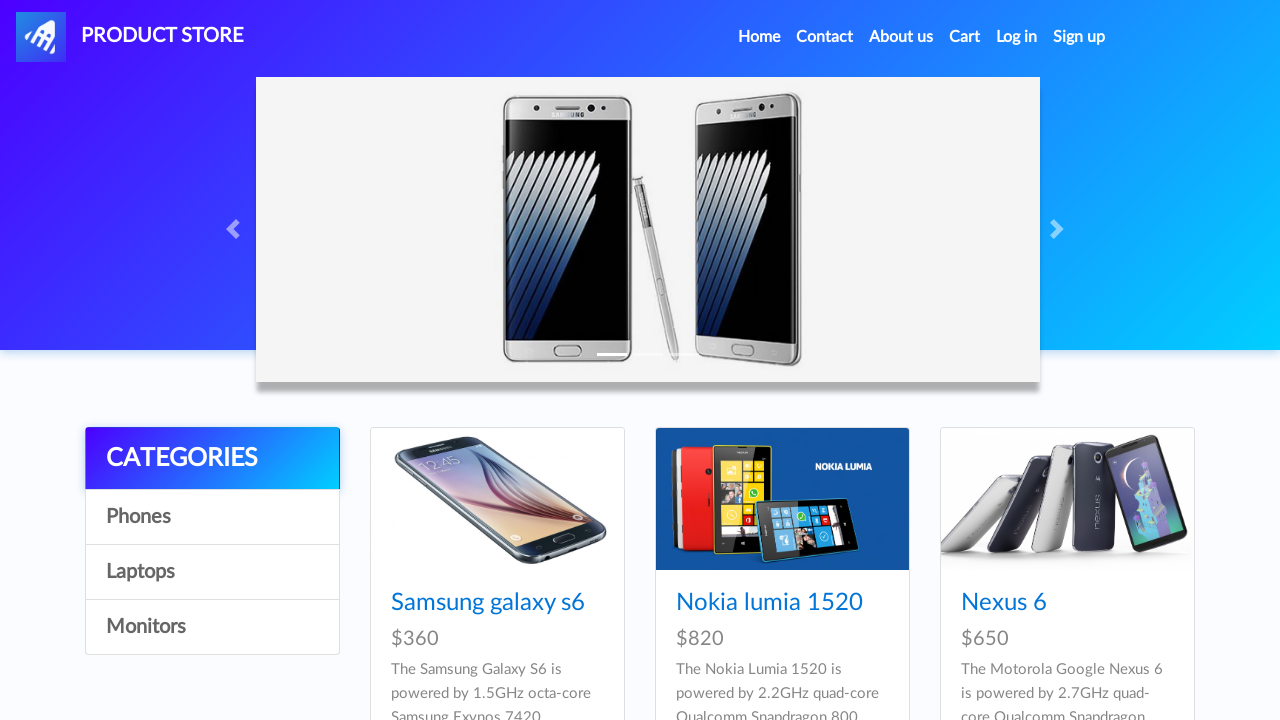

Waited for page to load (domcontentloaded)
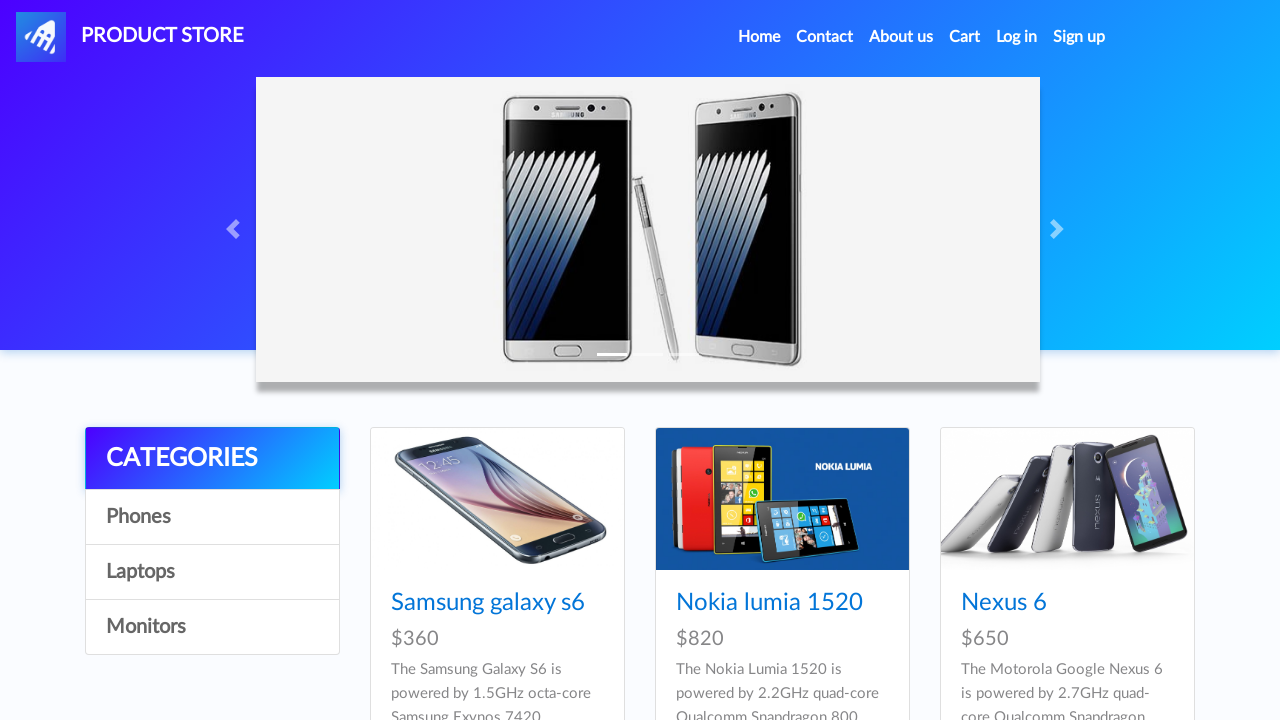

Retrieved page title: 'STORE'
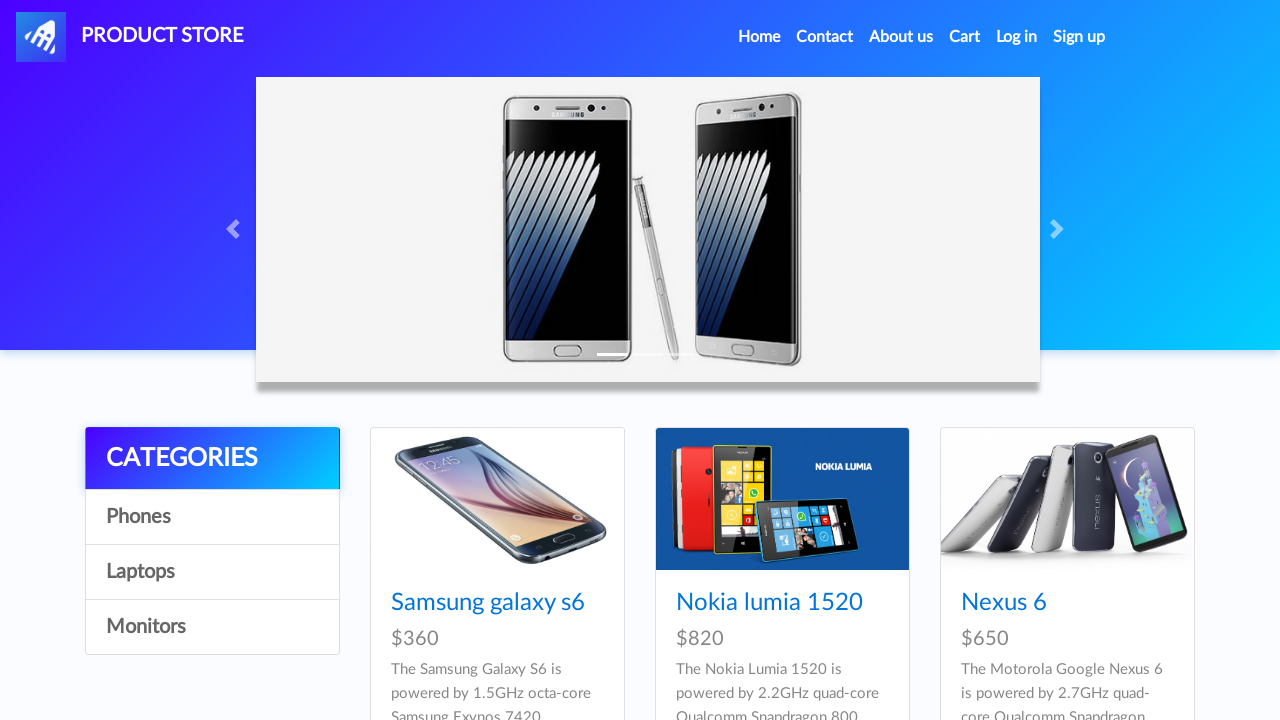

Page title verified as 'STORE' - correct website
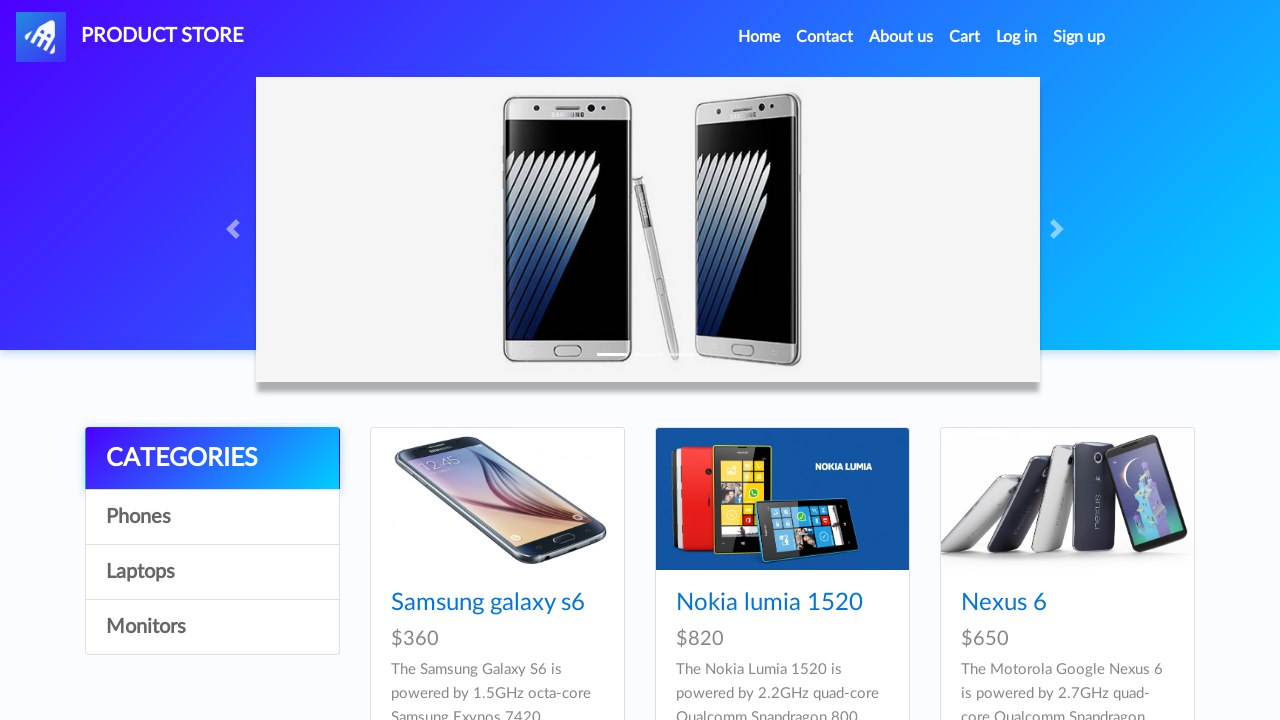

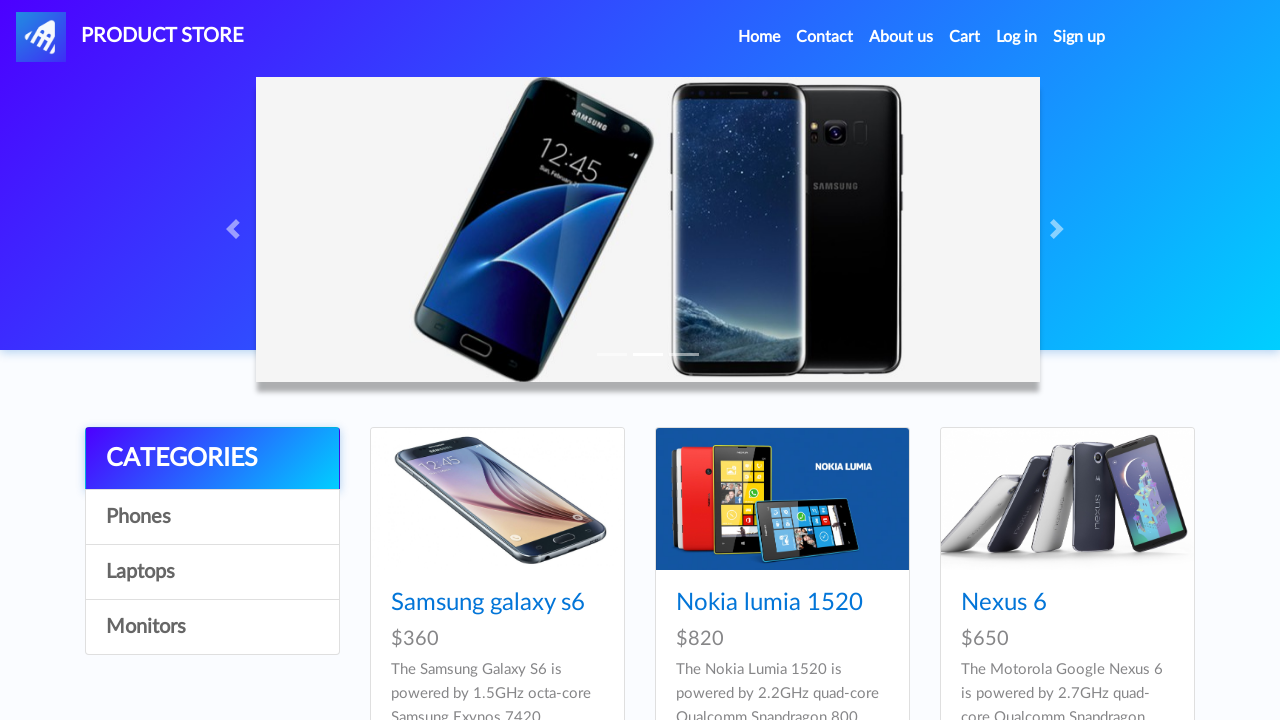